Tests opening a new browser tab by clicking a link, switching to the new tab to verify its content, closing it, and switching back to the original tab to verify the original page is still accessible.

Starting URL: http://the-internet.herokuapp.com/windows

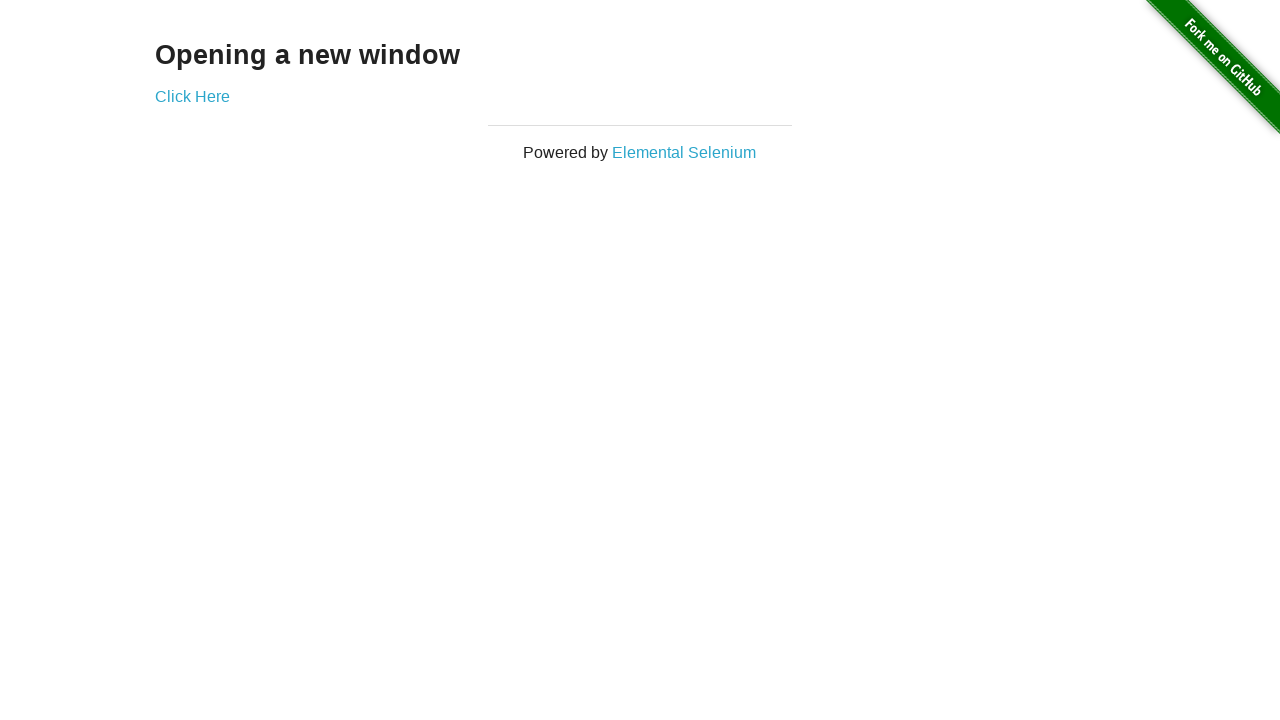

Clicked 'Click Here' link to open new tab at (192, 96) on text=Click Here
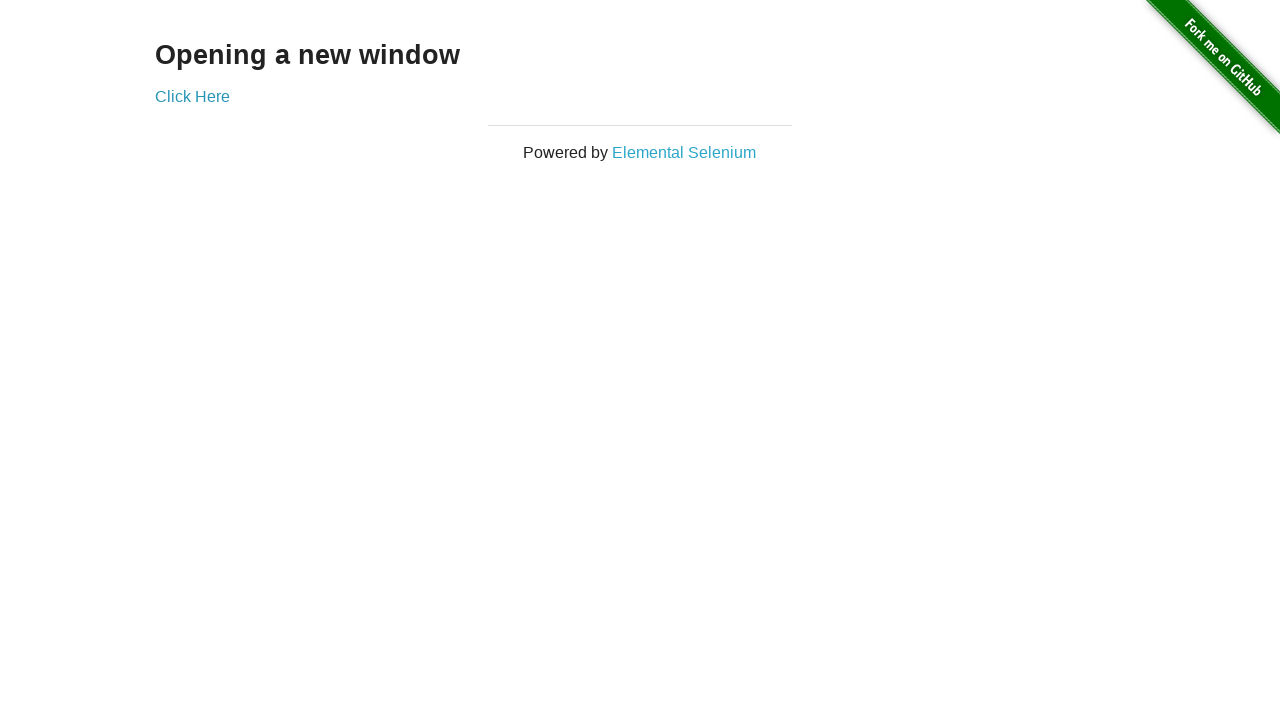

New tab opened and page object obtained
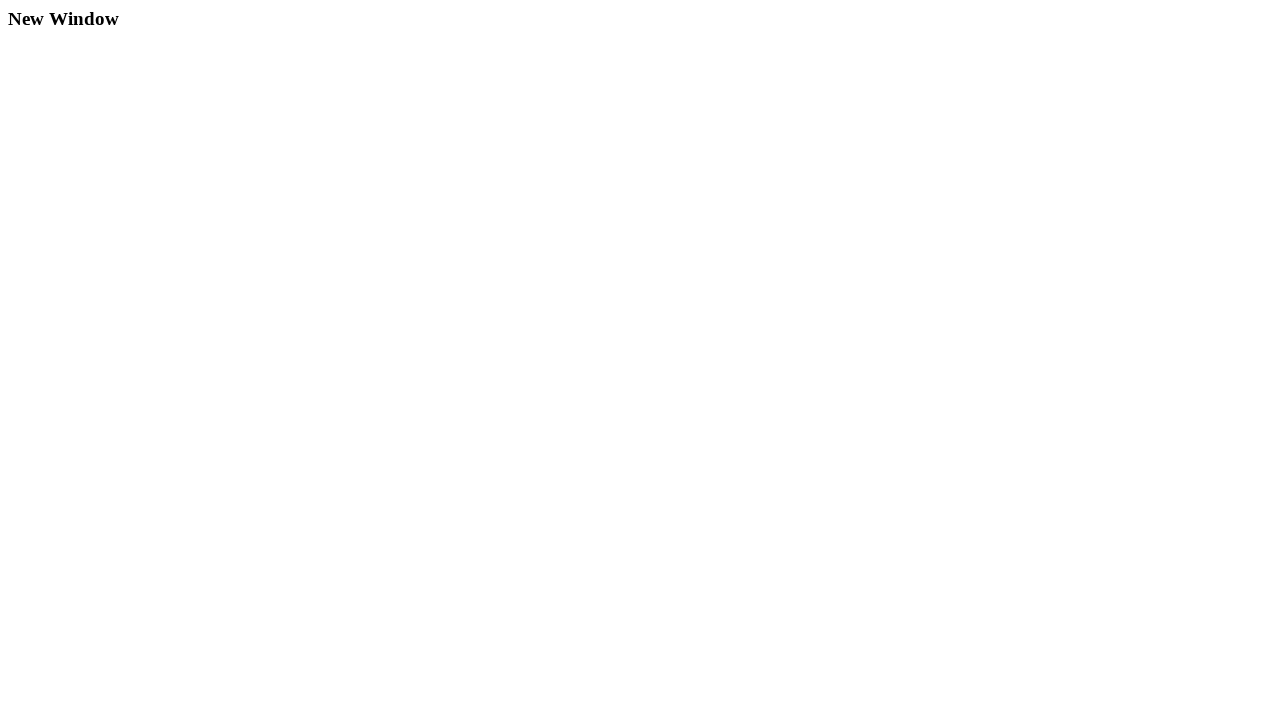

New tab fully loaded
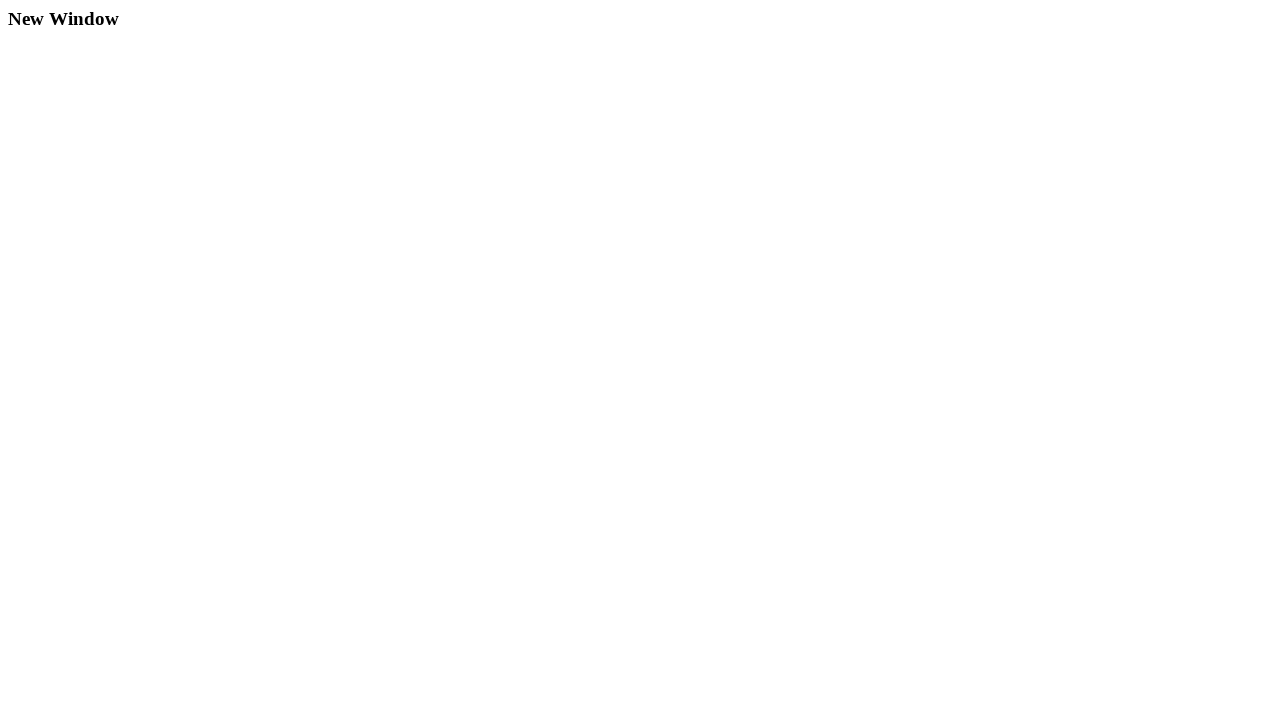

Verified new tab heading is 'New Window'
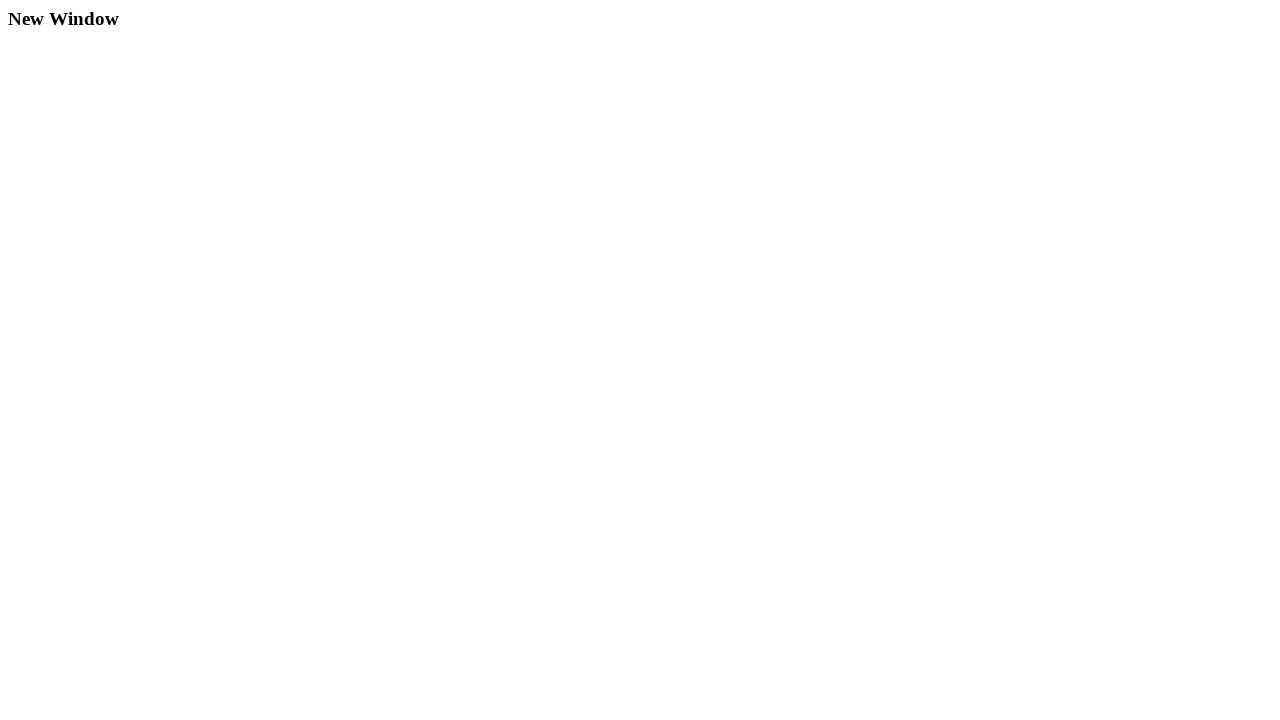

Closed the new tab
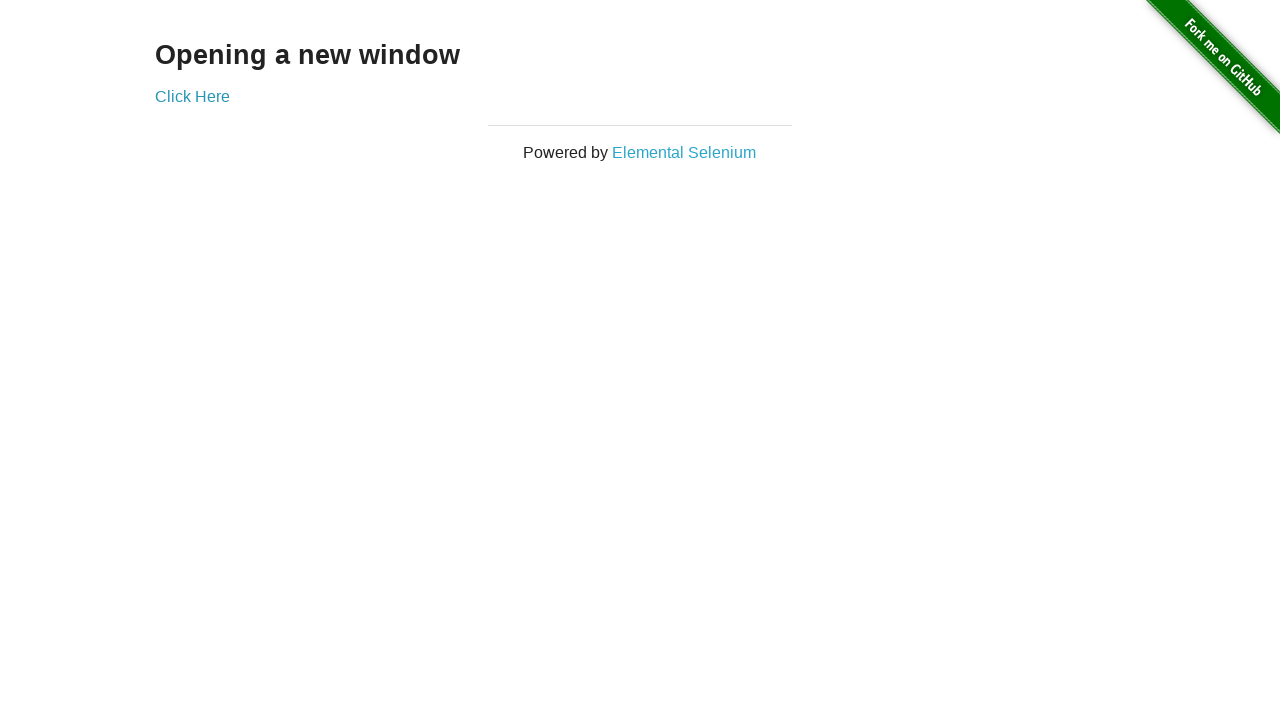

Verified original tab still contains 'Click Here' link
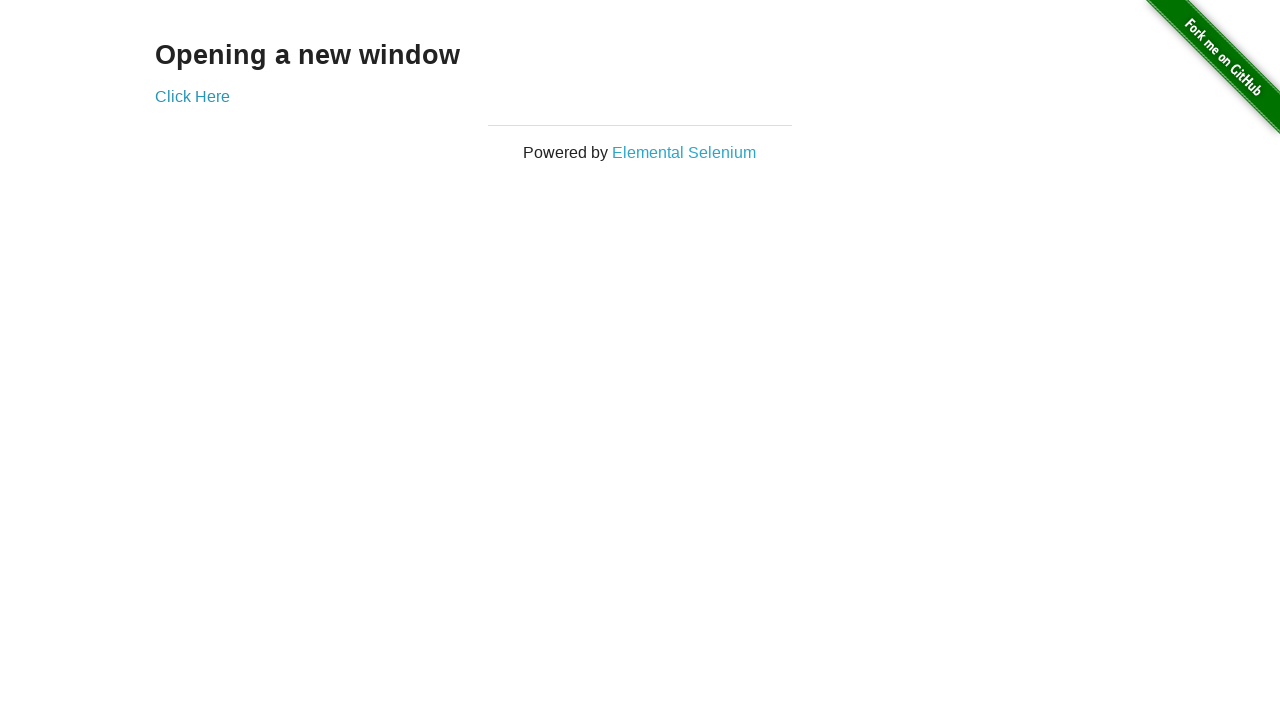

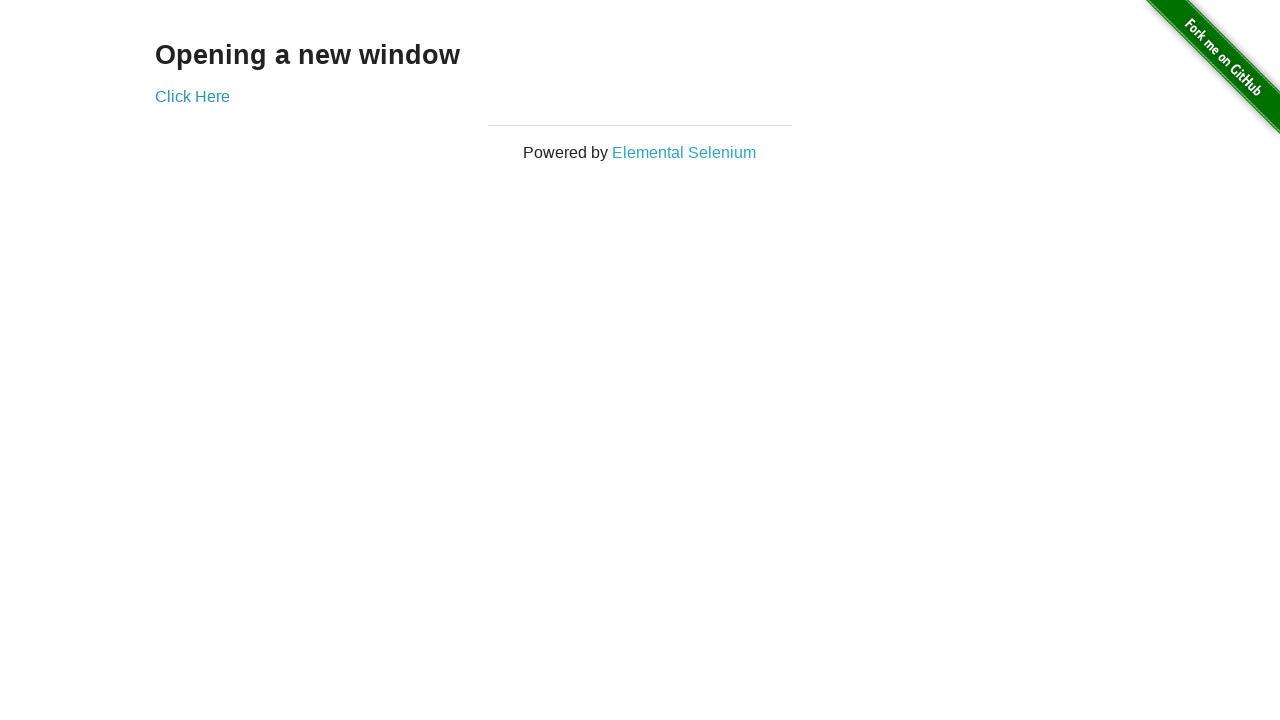